Tests frame switching and JavaScript prompt alert handling by switching to an iframe, clicking a "Try it" button that triggers a prompt alert, entering text into the prompt, accepting it, and verifying the displayed result.

Starting URL: https://www.w3schools.com/js/tryit.asp?filename=tryjs_prompt

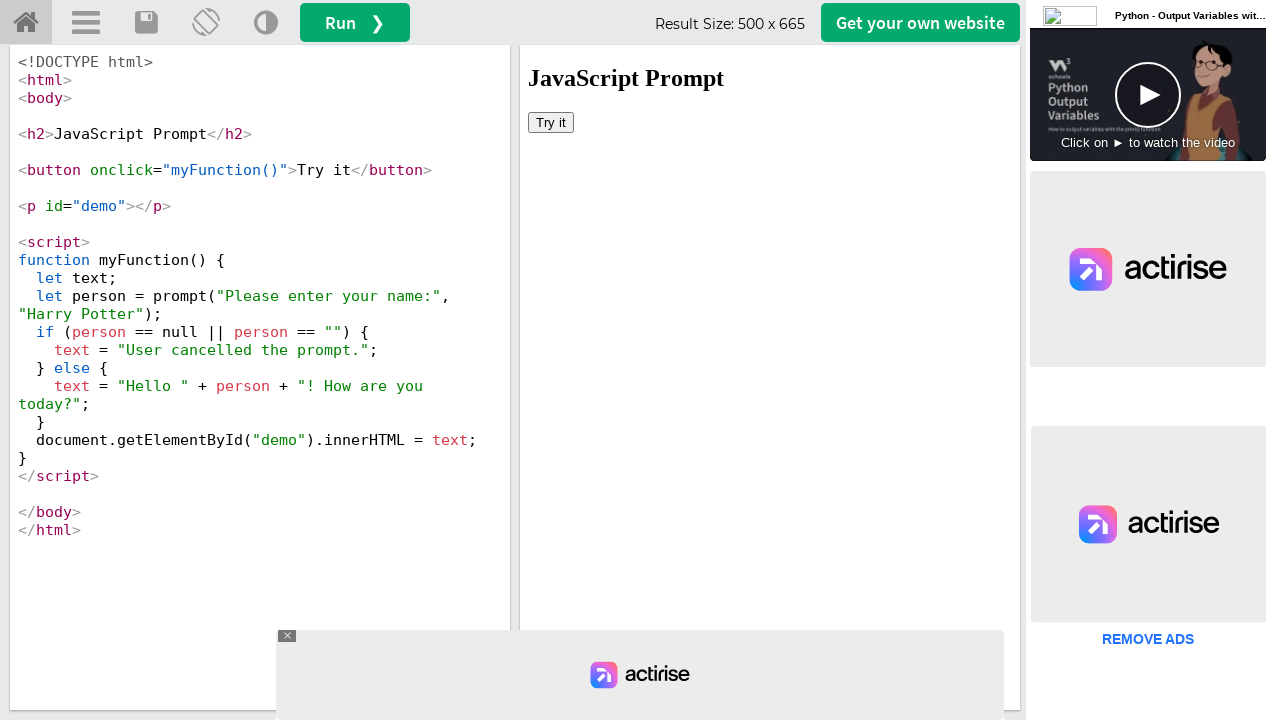

Located iframe containing the result
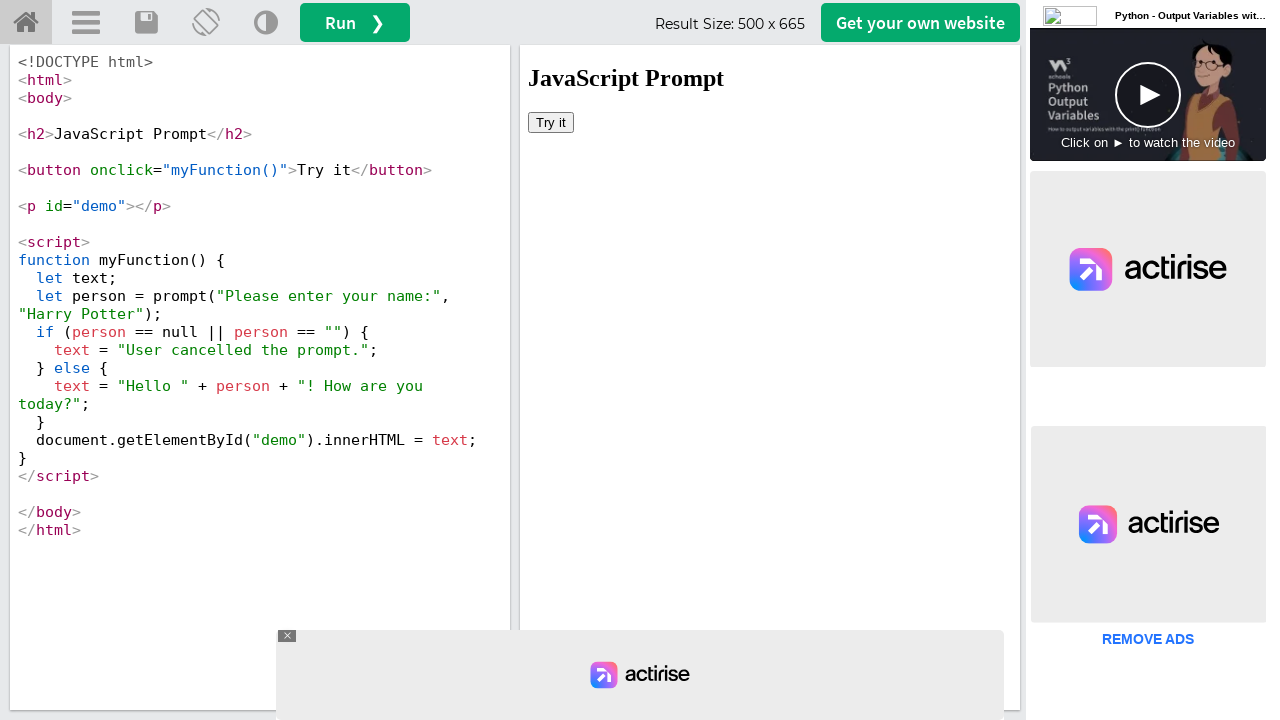

Set up JavaScript dialog handler to accept prompt with 'vidhya'
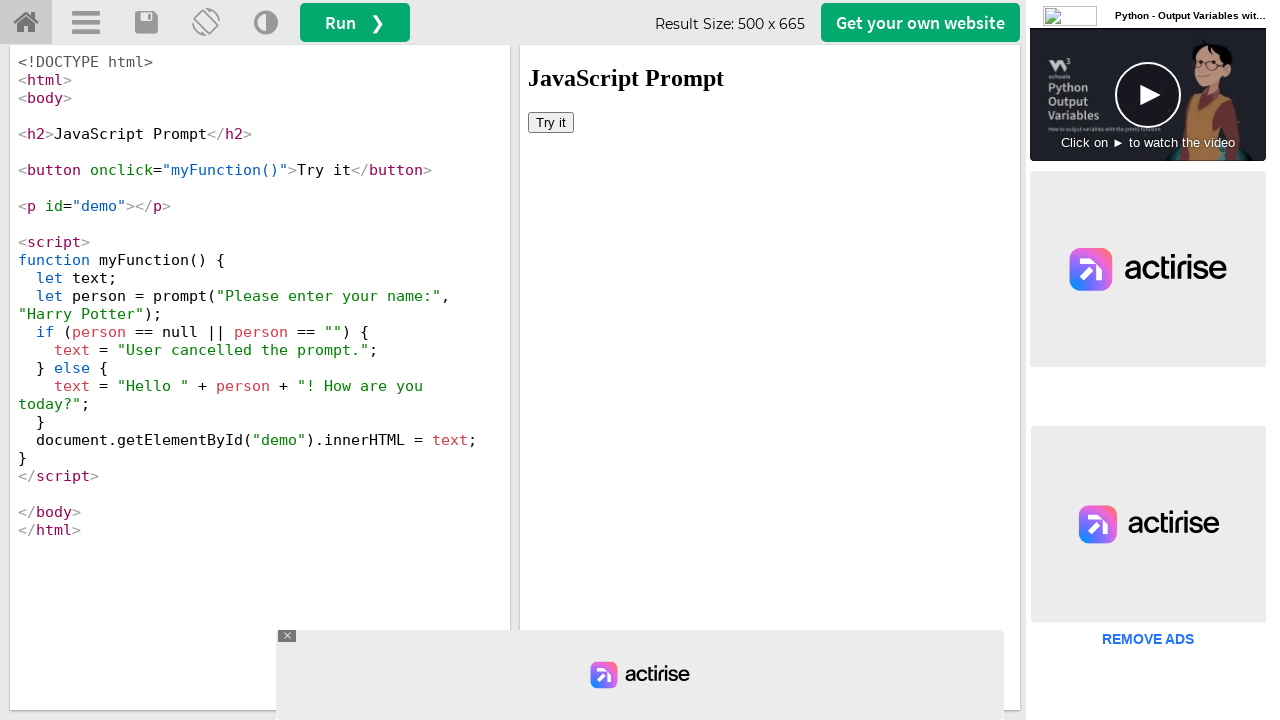

Clicked 'Try it' button inside iframe to trigger prompt alert at (551, 122) on iframe[id*='iframeResult'] >> internal:control=enter-frame >> xpath=//button[con
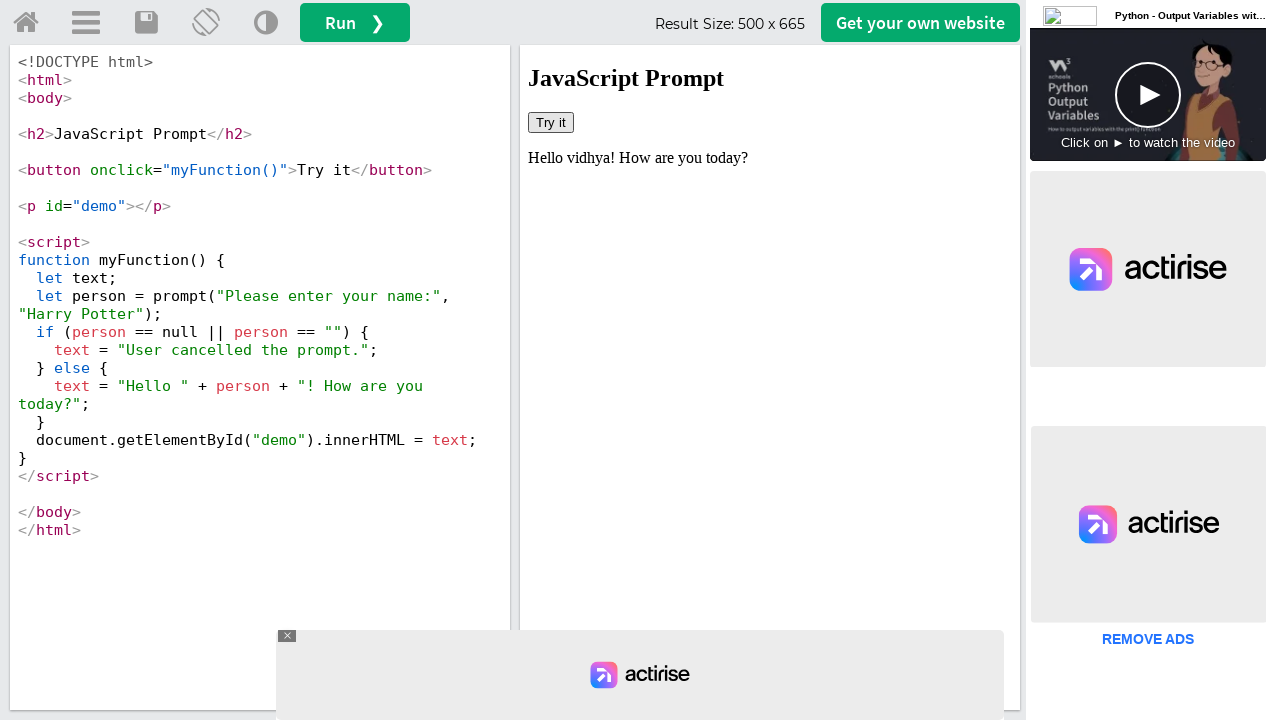

Result element loaded after accepting prompt
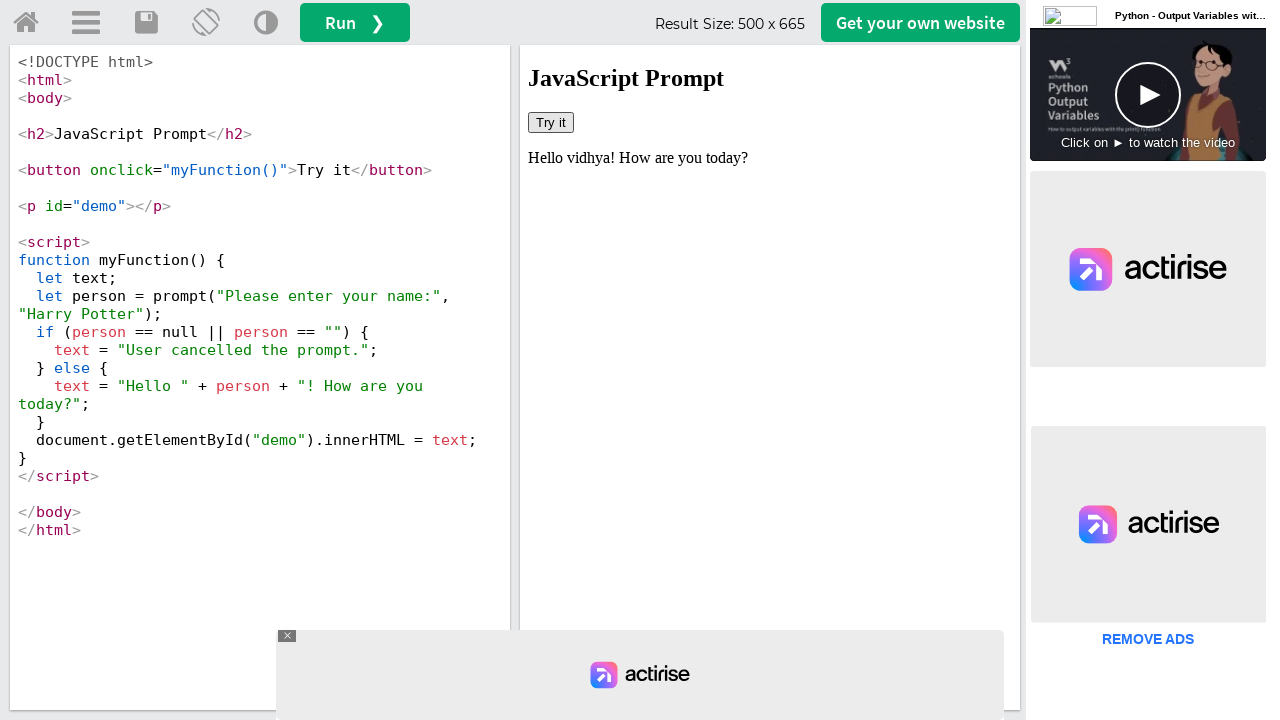

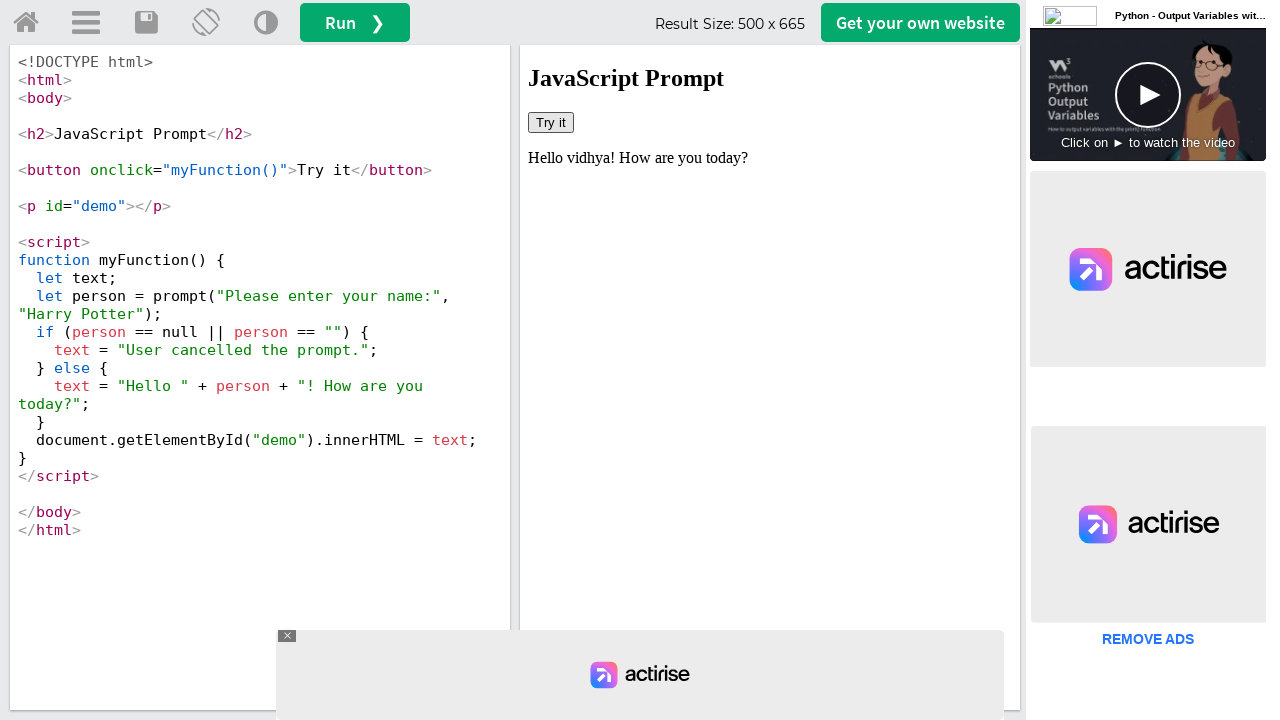